Tests dynamic controls on a practice webpage by toggling a checkbox's visibility, waiting for it to disappear and reappear, then clicking the checkbox to select it.

Starting URL: https://training-support.net/webelements/dynamic-controls

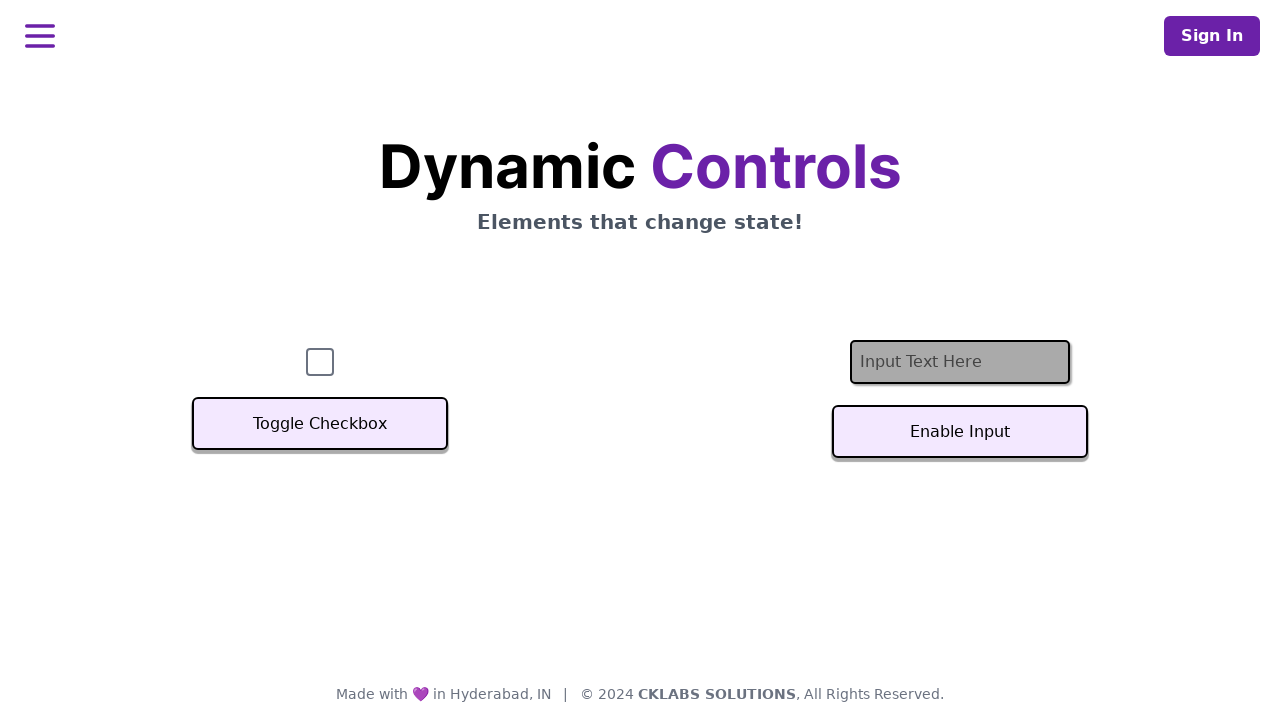

Clicked Toggle Checkbox button to hide the checkbox at (320, 424) on xpath=//button[text()='Toggle Checkbox']
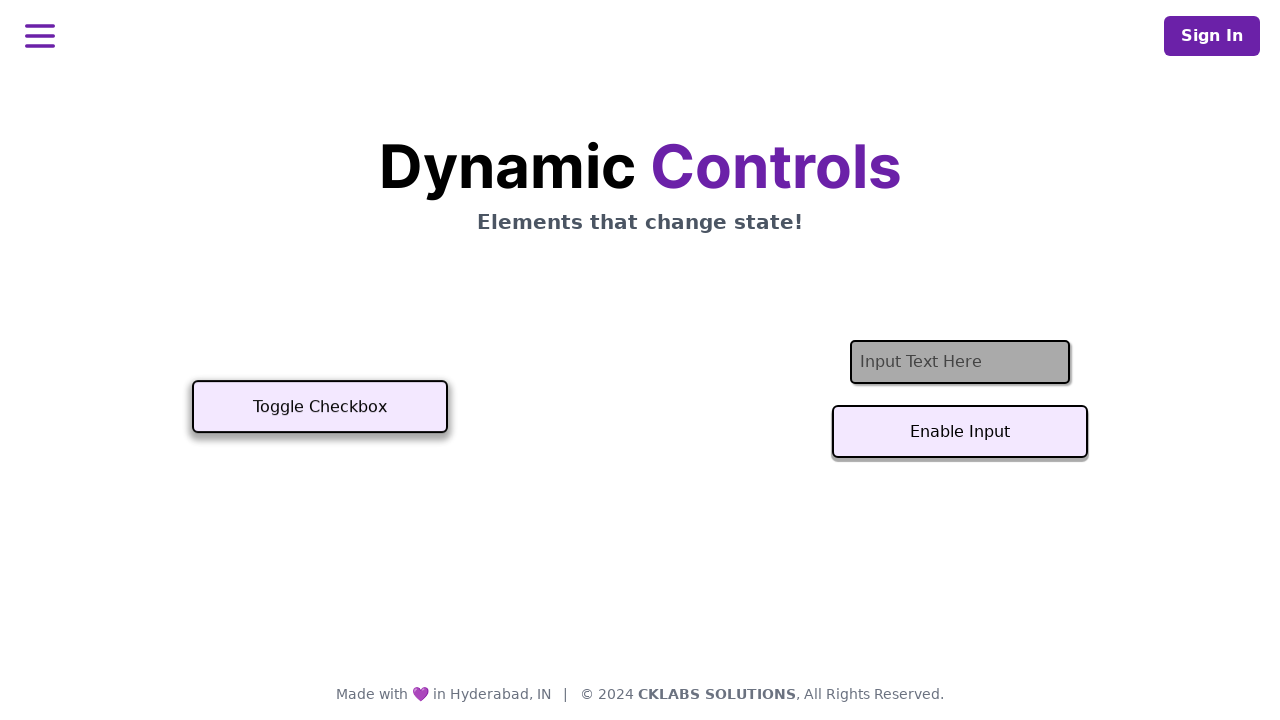

Checkbox became hidden
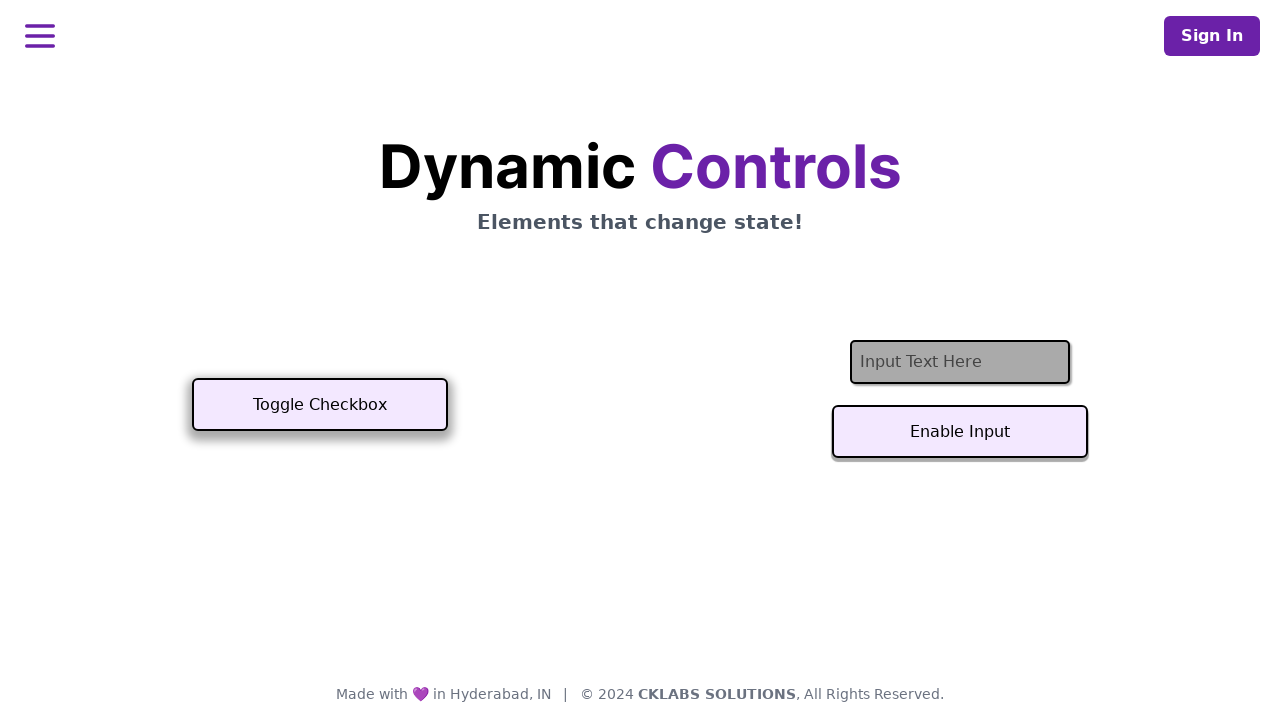

Clicked Toggle Checkbox button again to show the checkbox at (320, 405) on xpath=//button[text()='Toggle Checkbox']
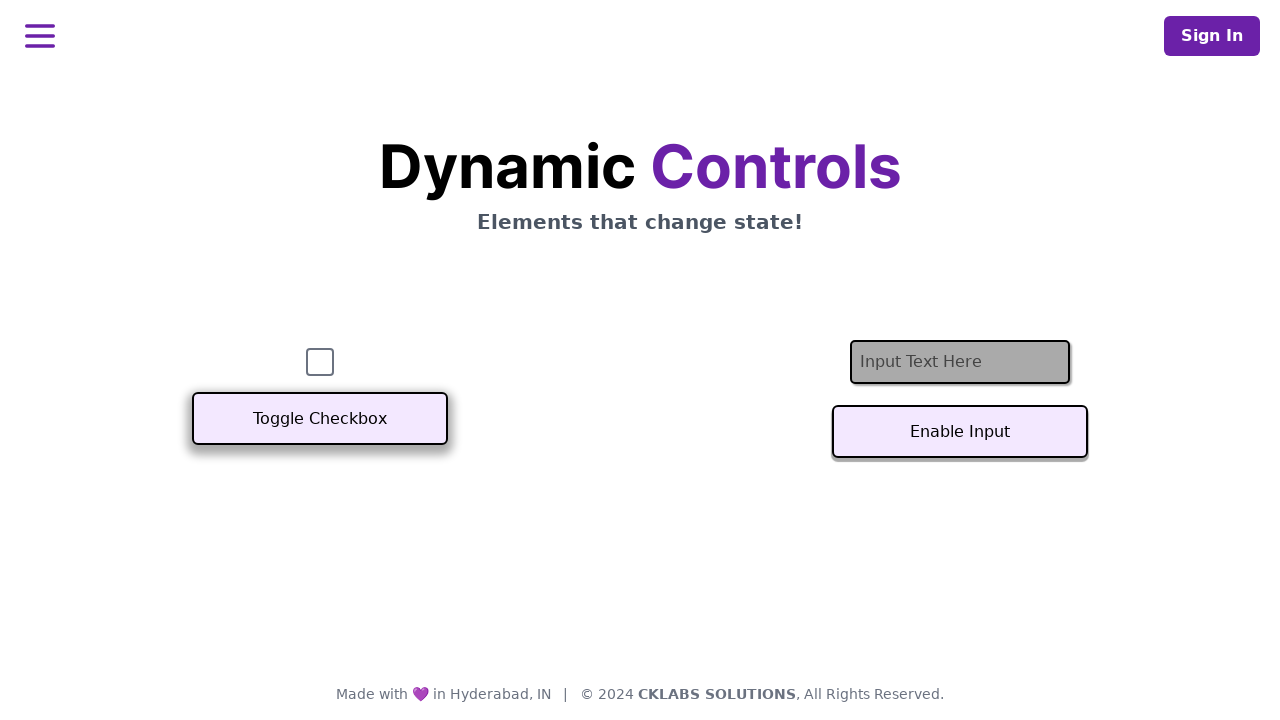

Checkbox became visible
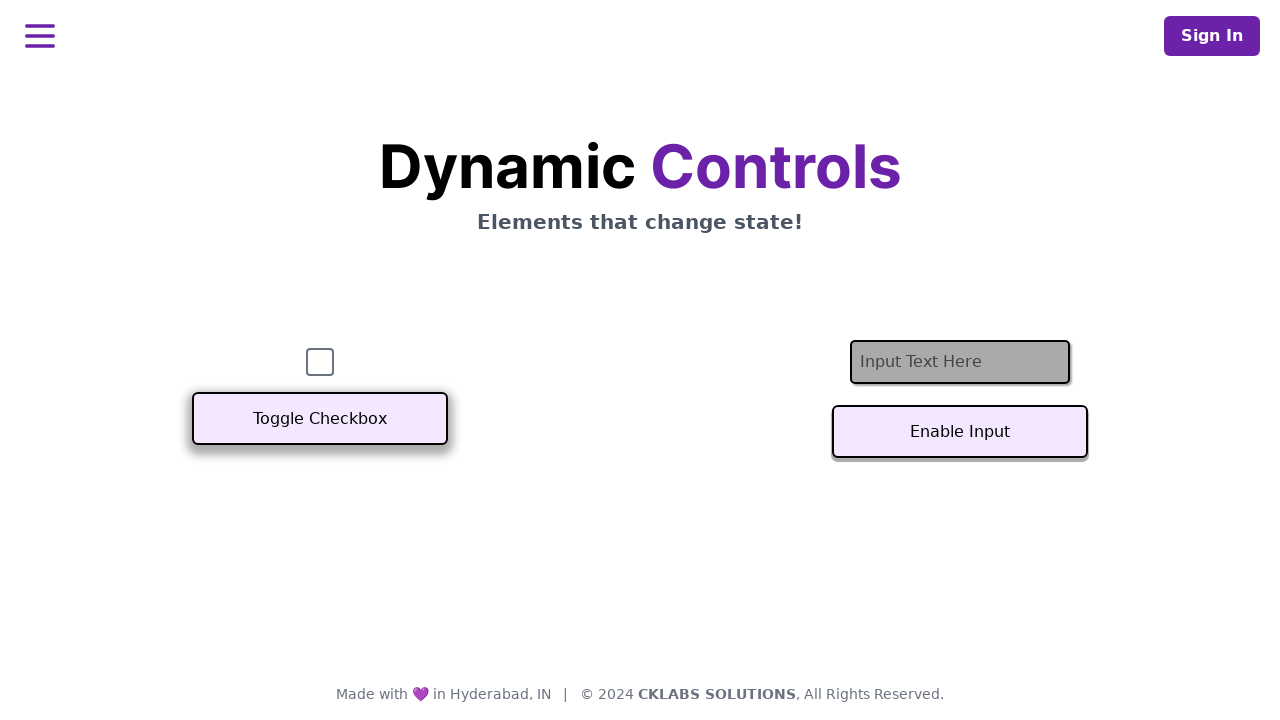

Clicked checkbox to select it at (320, 362) on #checkbox
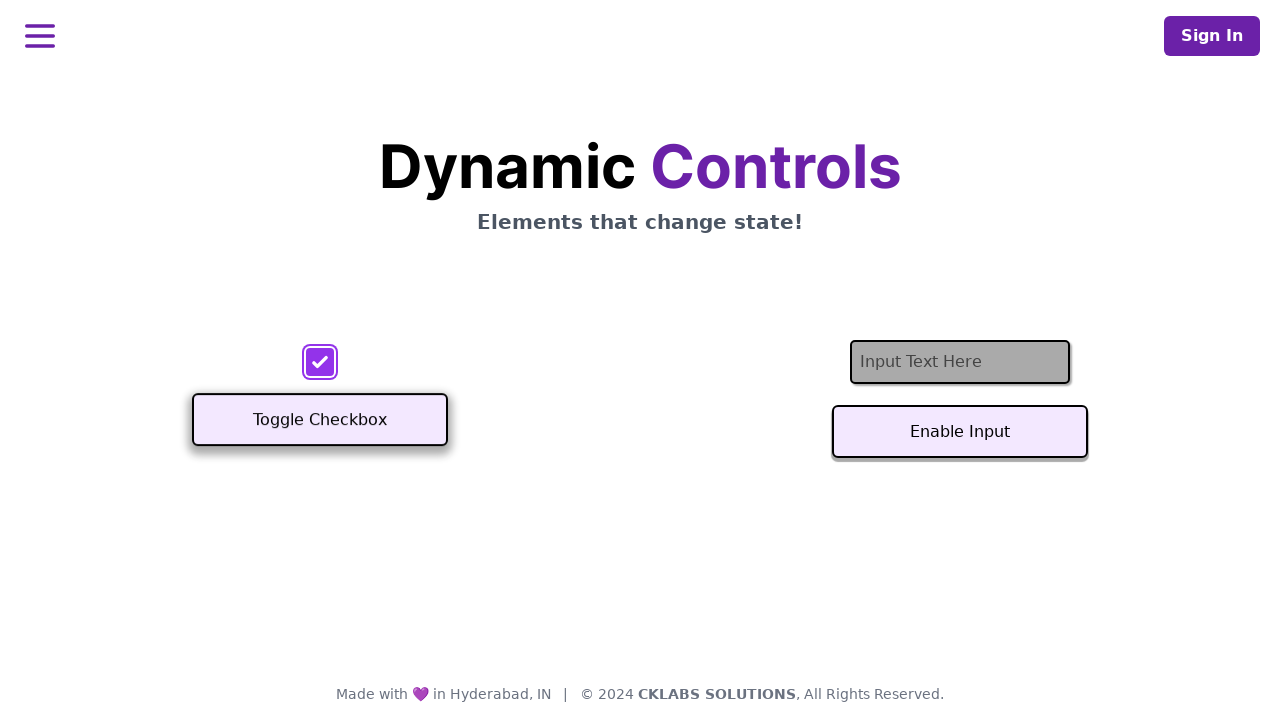

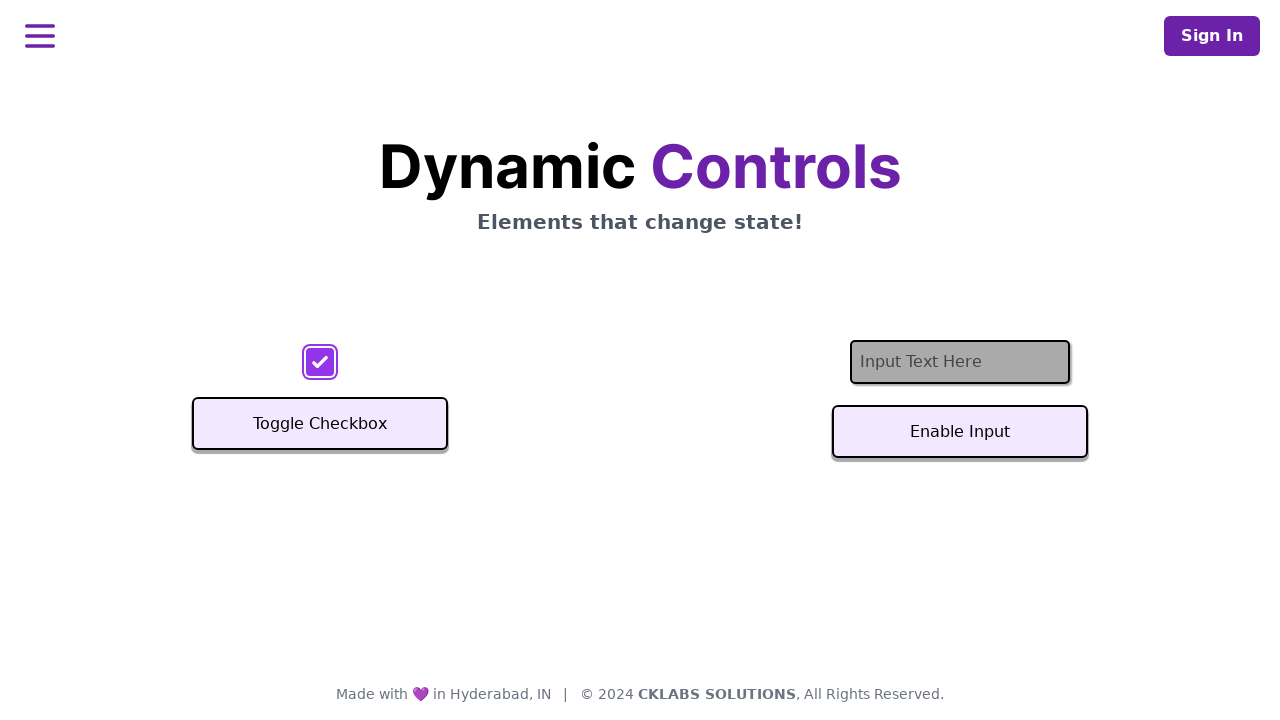